Tests the multiplication functionality of an online calculator by entering 423 × 525 and verifying the result

Starting URL: https://www.calculator.net/

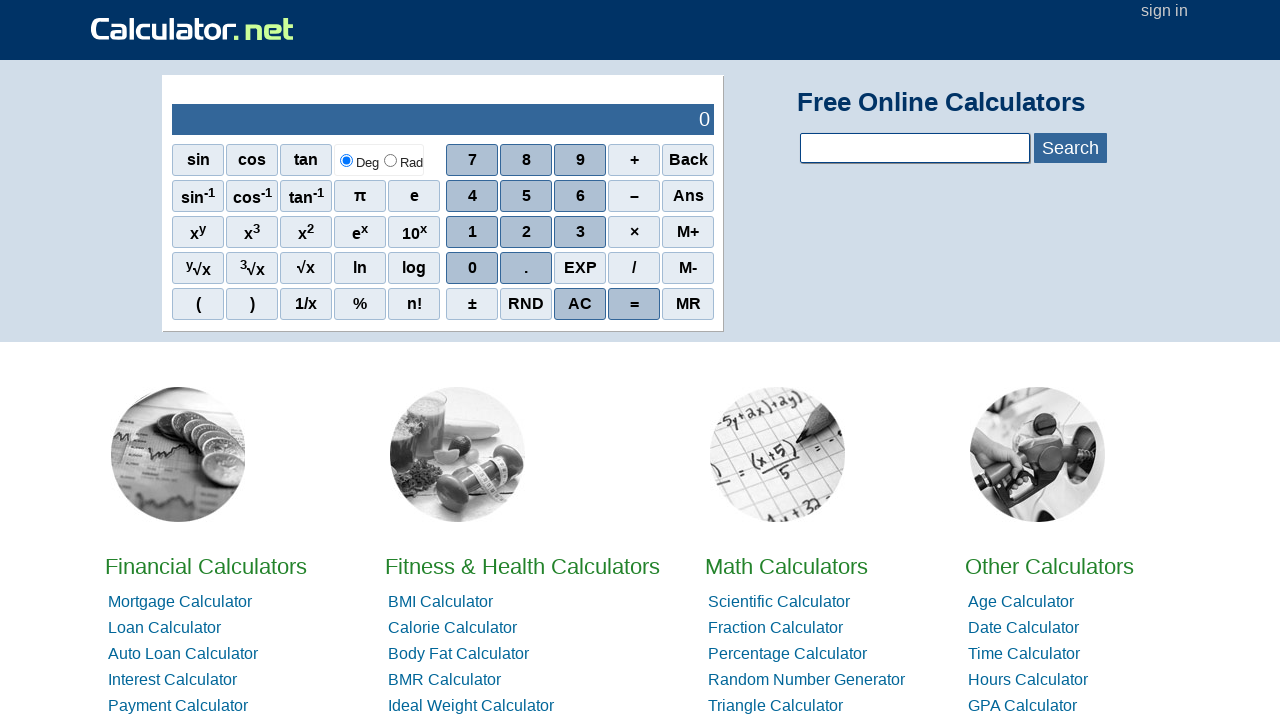

Clicked number 4 at (472, 196) on xpath=//span[text()='4']
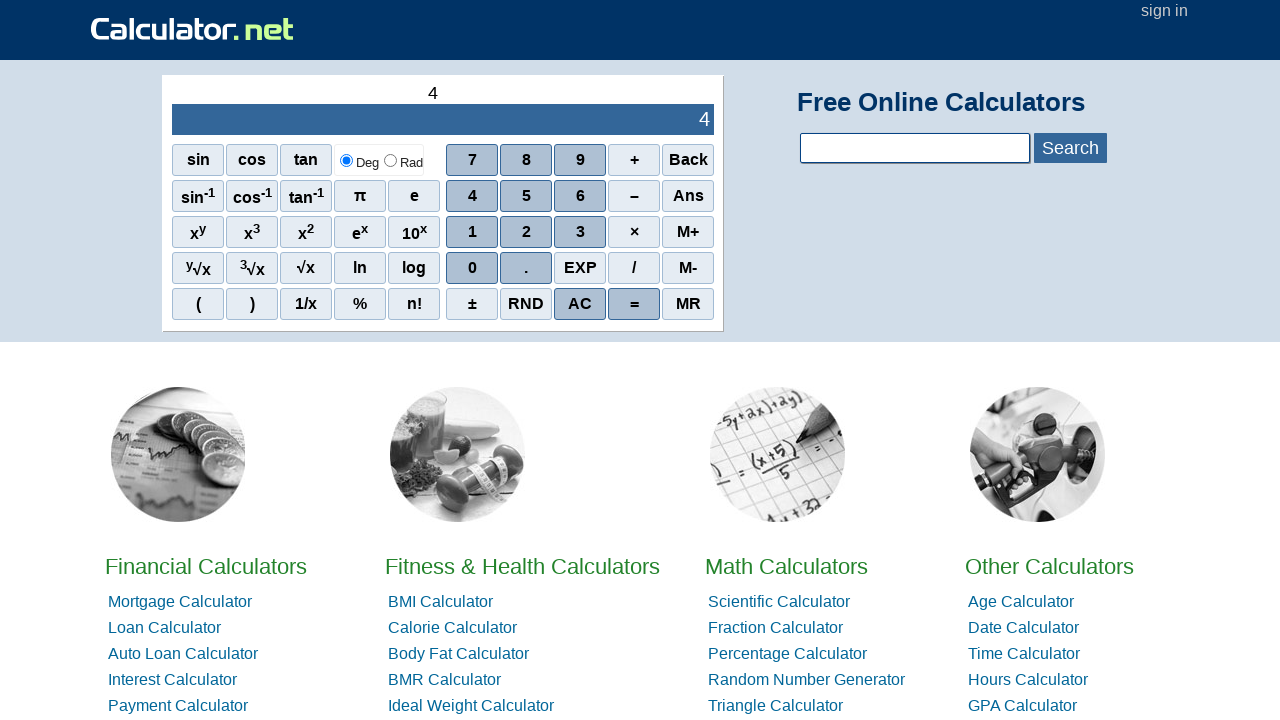

Clicked number 2 at (526, 232) on xpath=//span[text()='2']
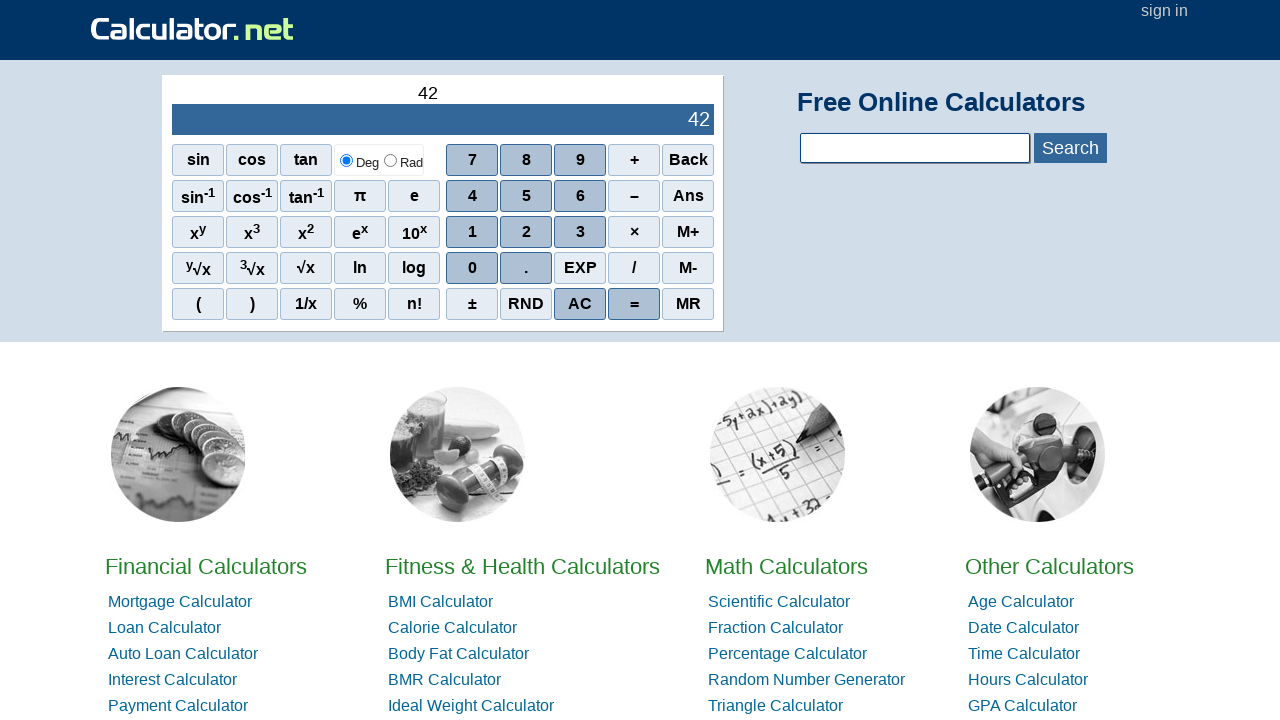

Clicked number 3 at (580, 232) on xpath=//span[text()='3']
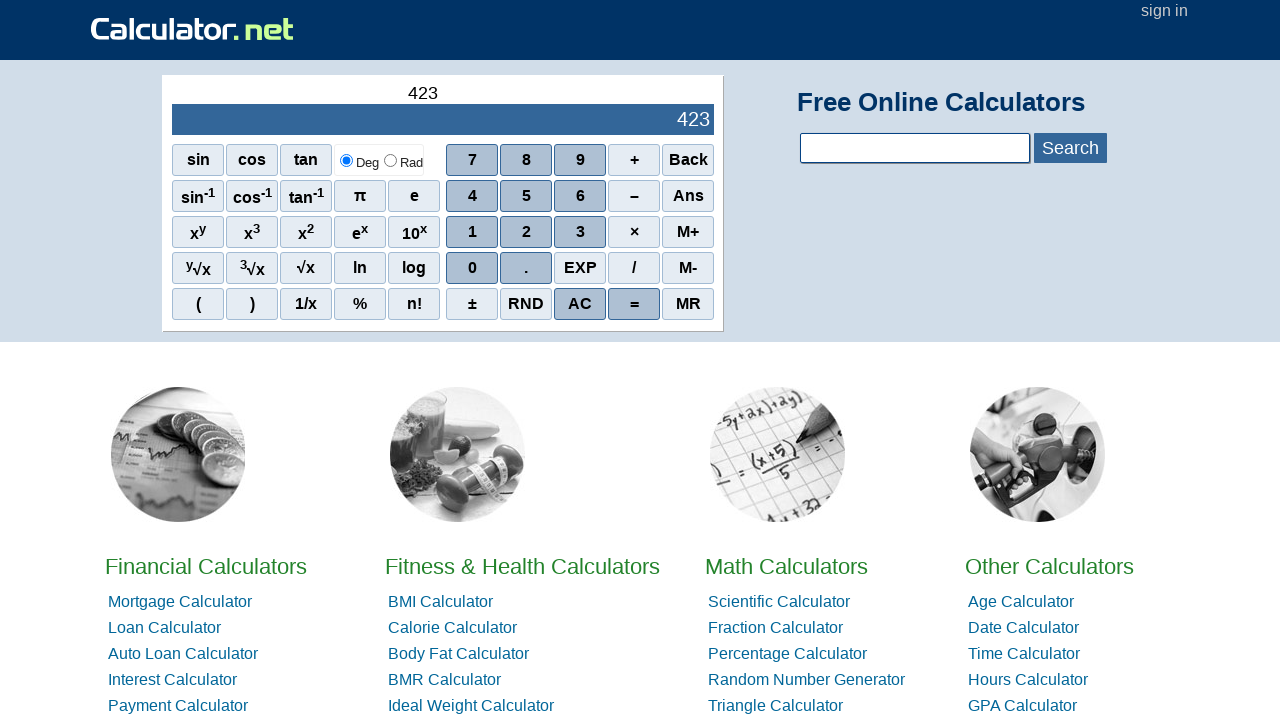

Clicked multiplication operator (×) at (634, 232) on xpath=//span[text()='×']
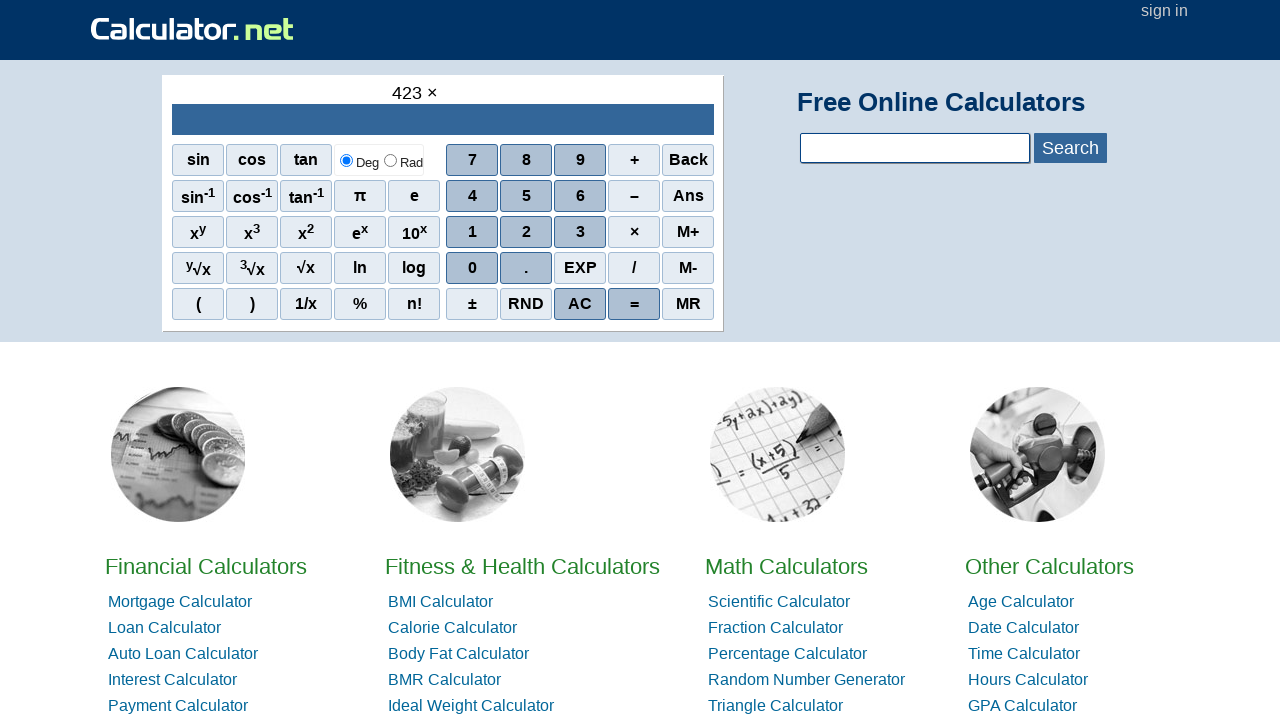

Clicked number 5 at (526, 196) on xpath=//span[text()='5']
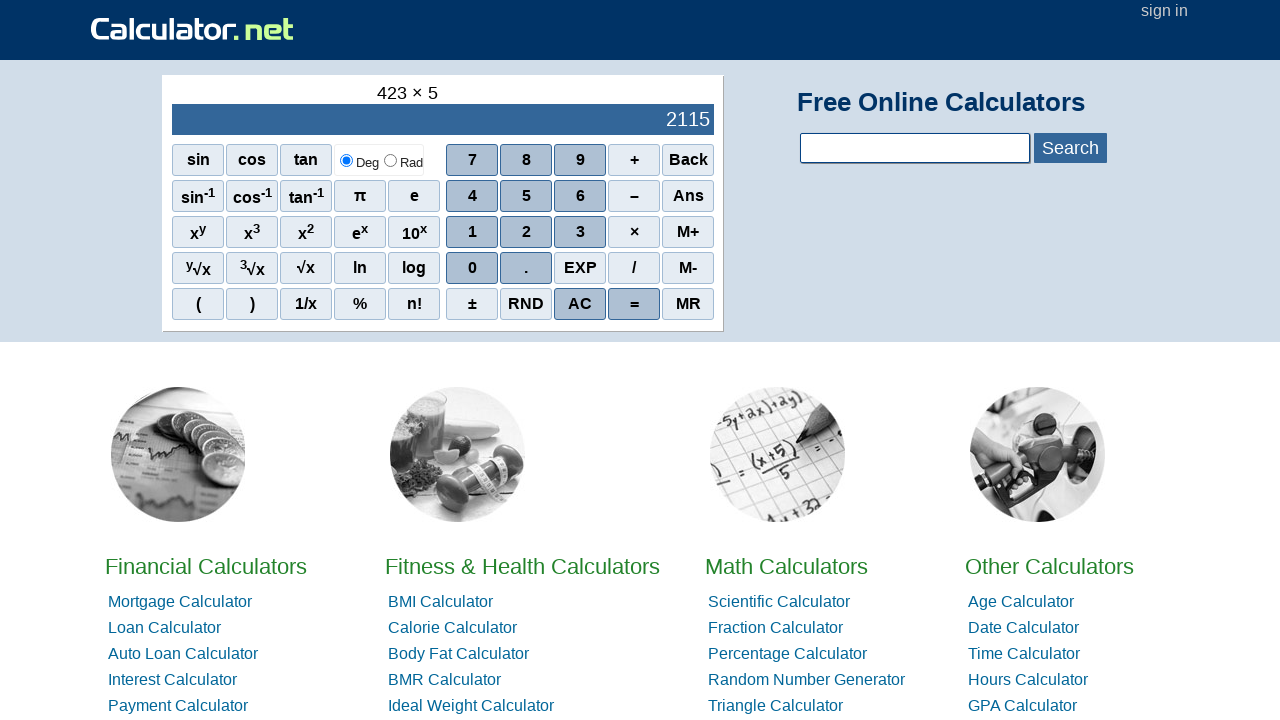

Clicked number 2 at (526, 232) on xpath=//span[text()='2']
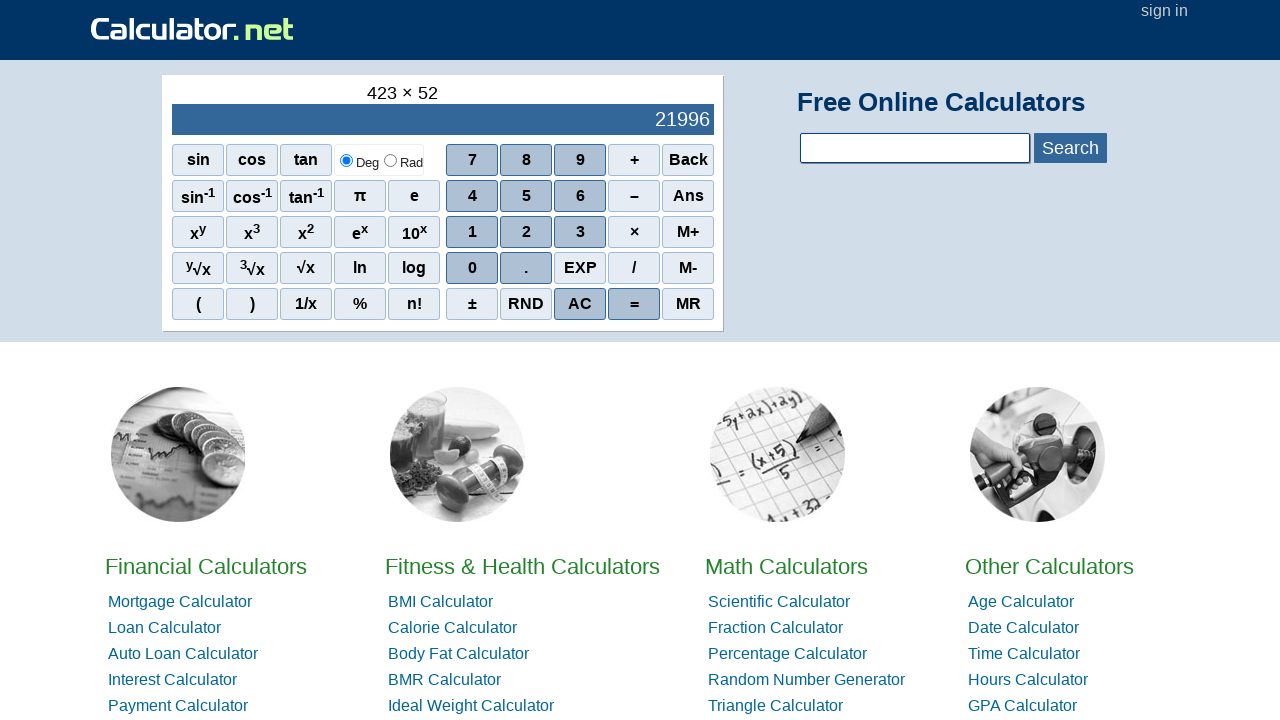

Clicked number 5 at (526, 196) on xpath=//span[text()='5']
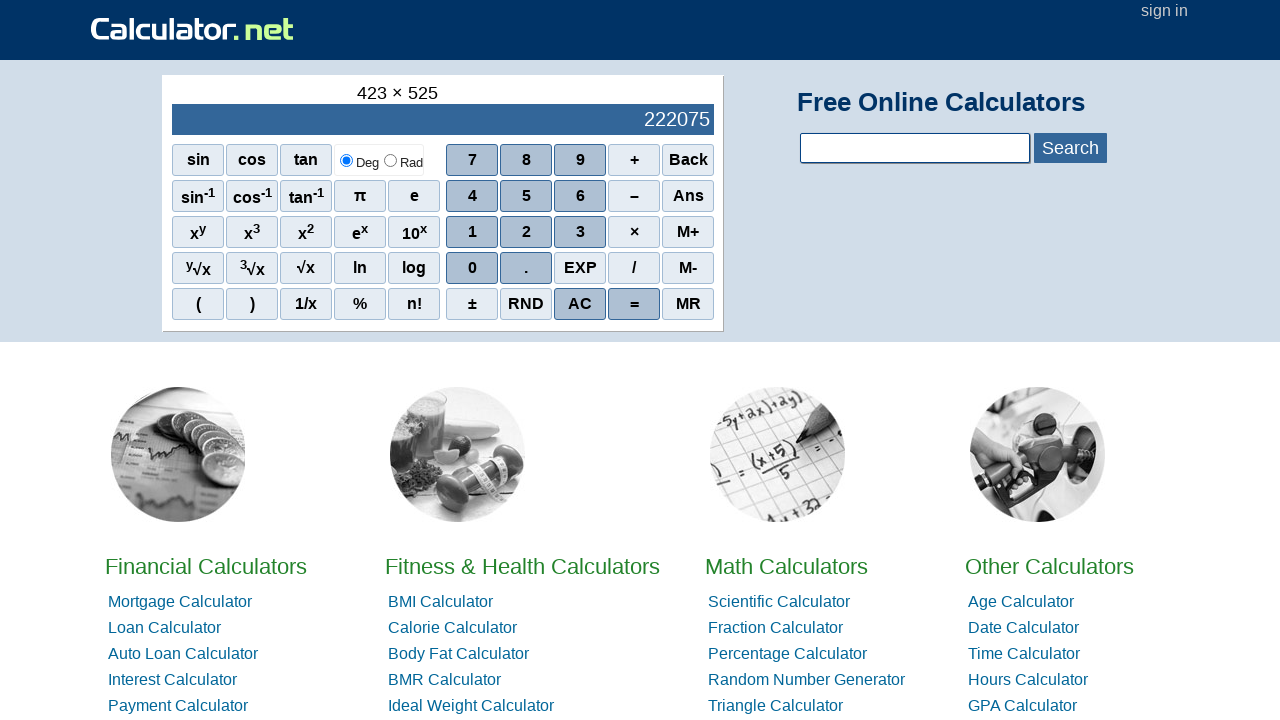

Clicked equals button to calculate 423 × 525 at (634, 304) on xpath=//span[text()='=']
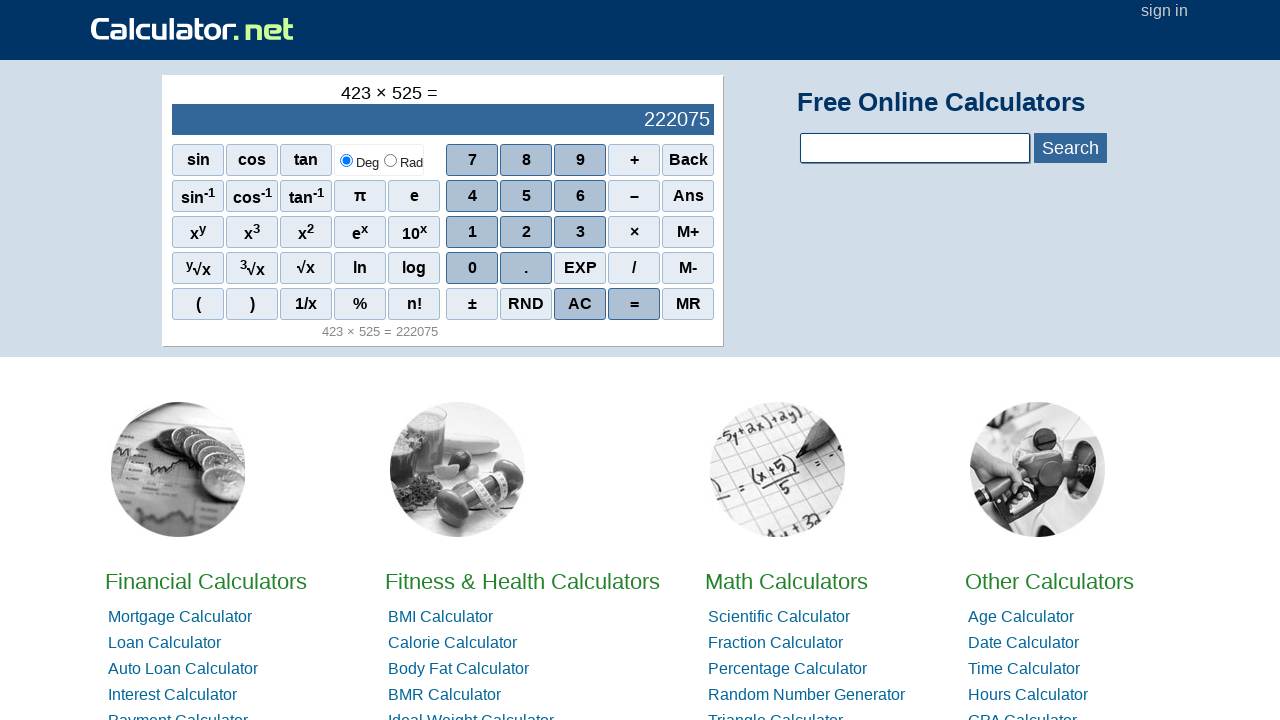

Result displayed in output field
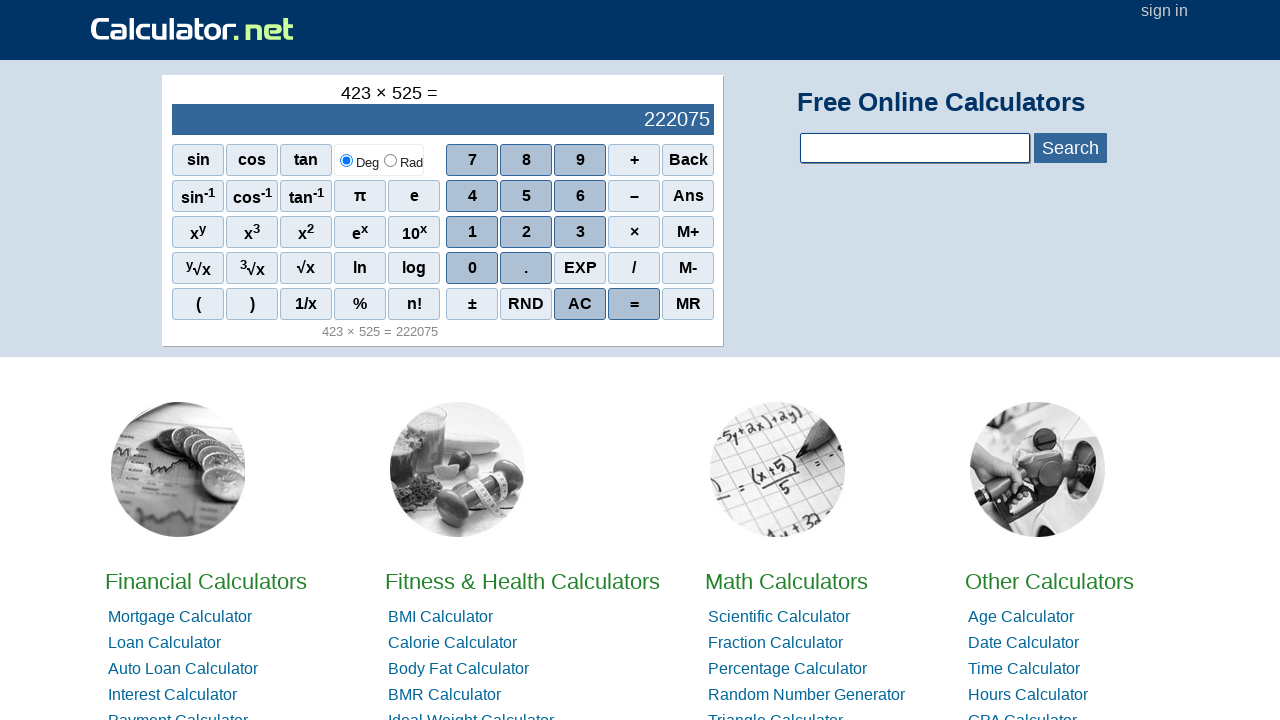

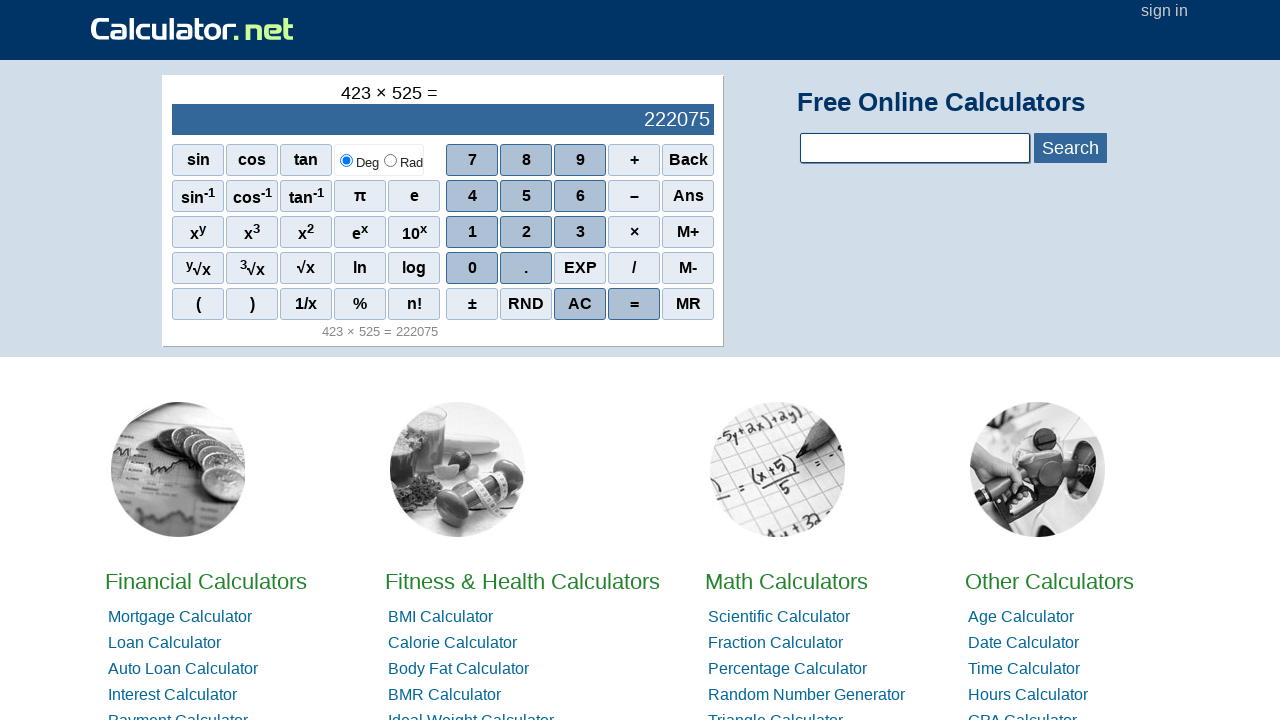